Tests flight booking form by selecting a departure city from the dropdown menu

Starting URL: https://blazedemo.com/

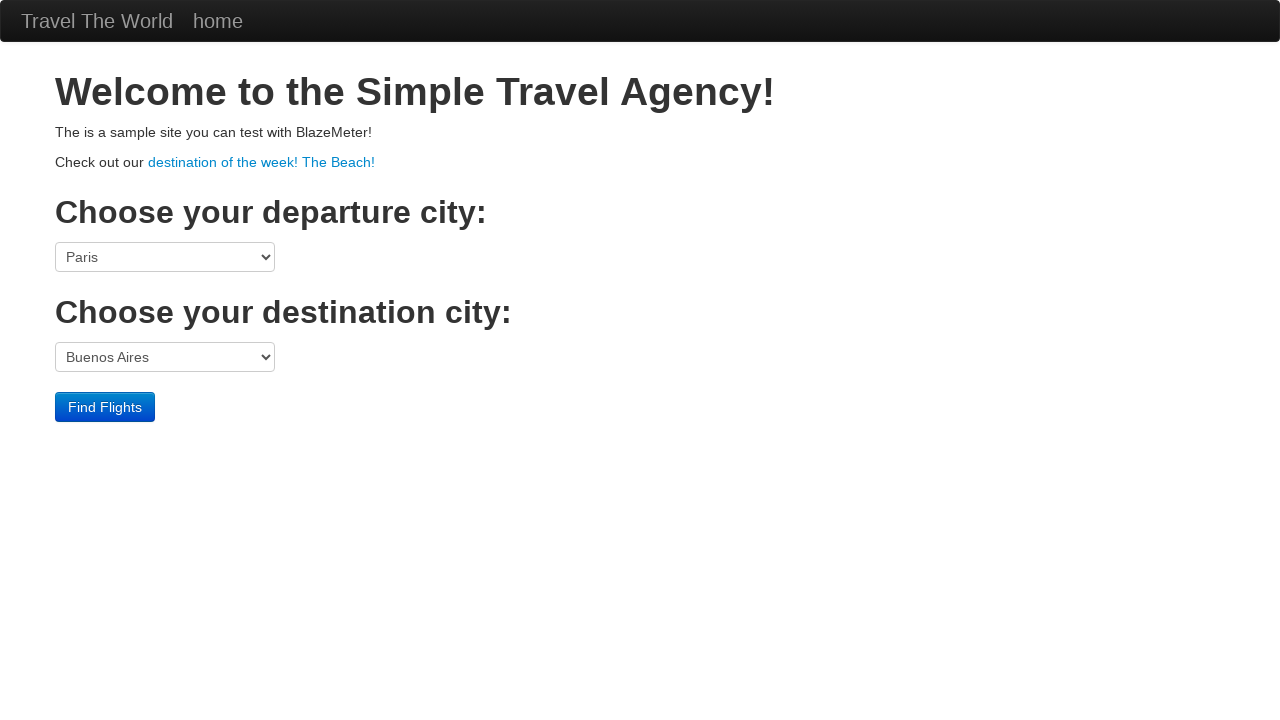

Selected 'San Diego' from departure city dropdown menu on select[name='fromPort']
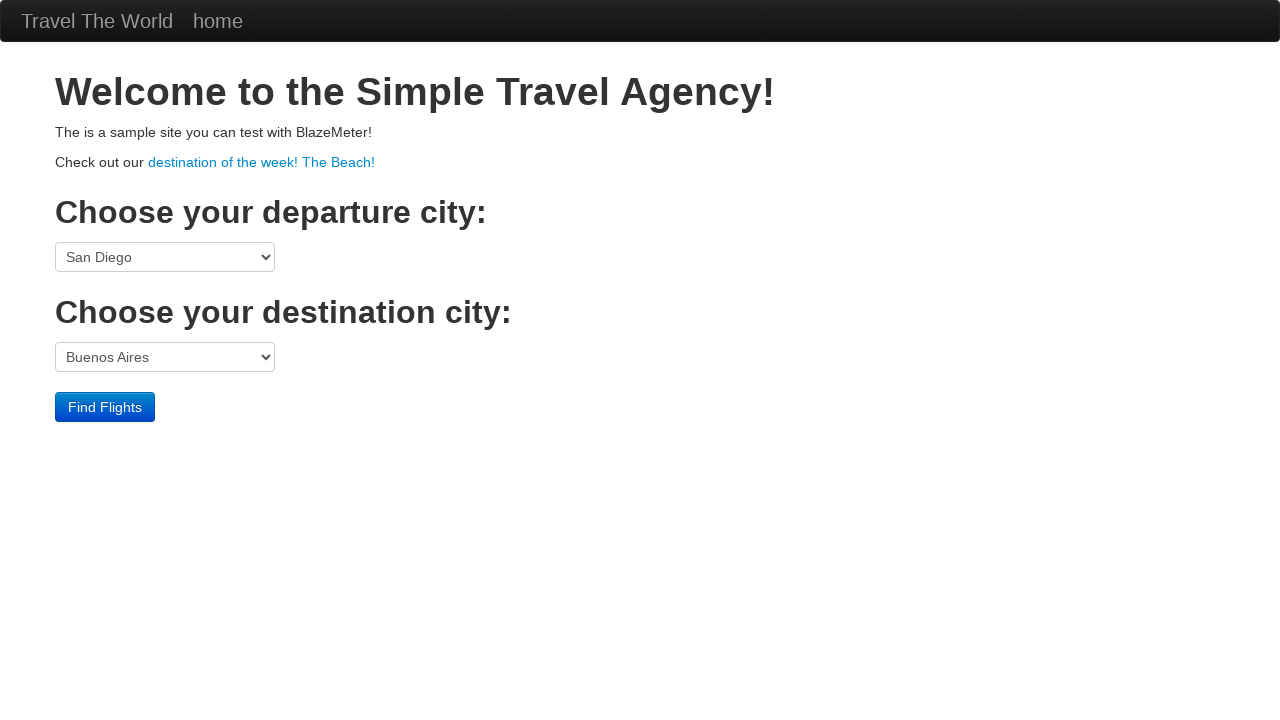

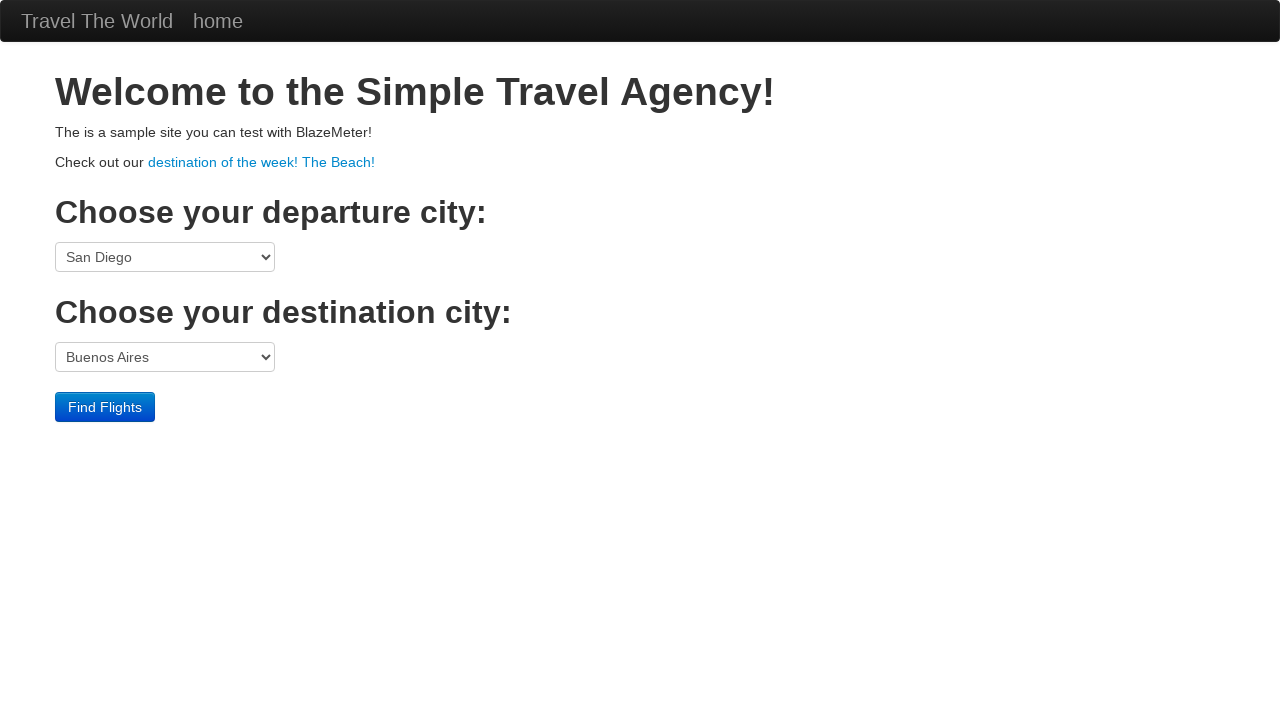